Clicks on letter 'I' link and verifies languages starting with 'I' are displayed

Starting URL: https://www.99-bottles-of-beer.net/abc.html

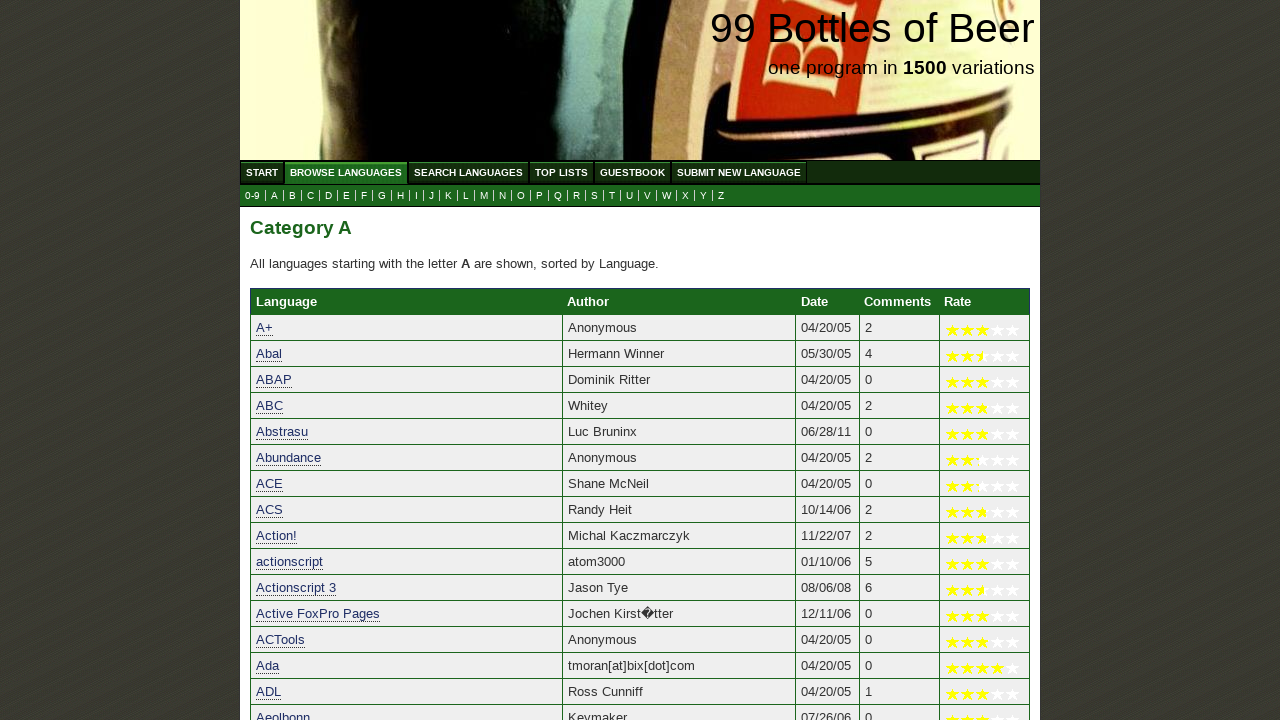

Clicked on letter 'I' link at (416, 196) on a[href='i.html']
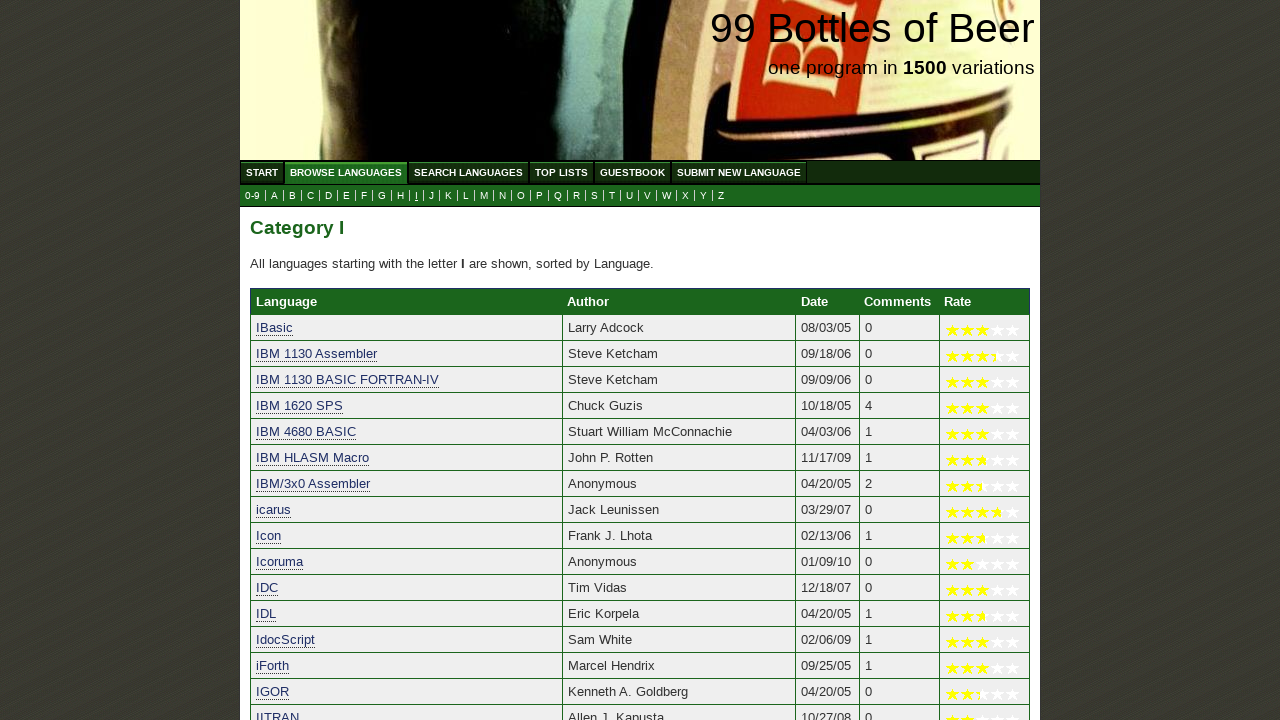

Languages starting with 'I' results loaded
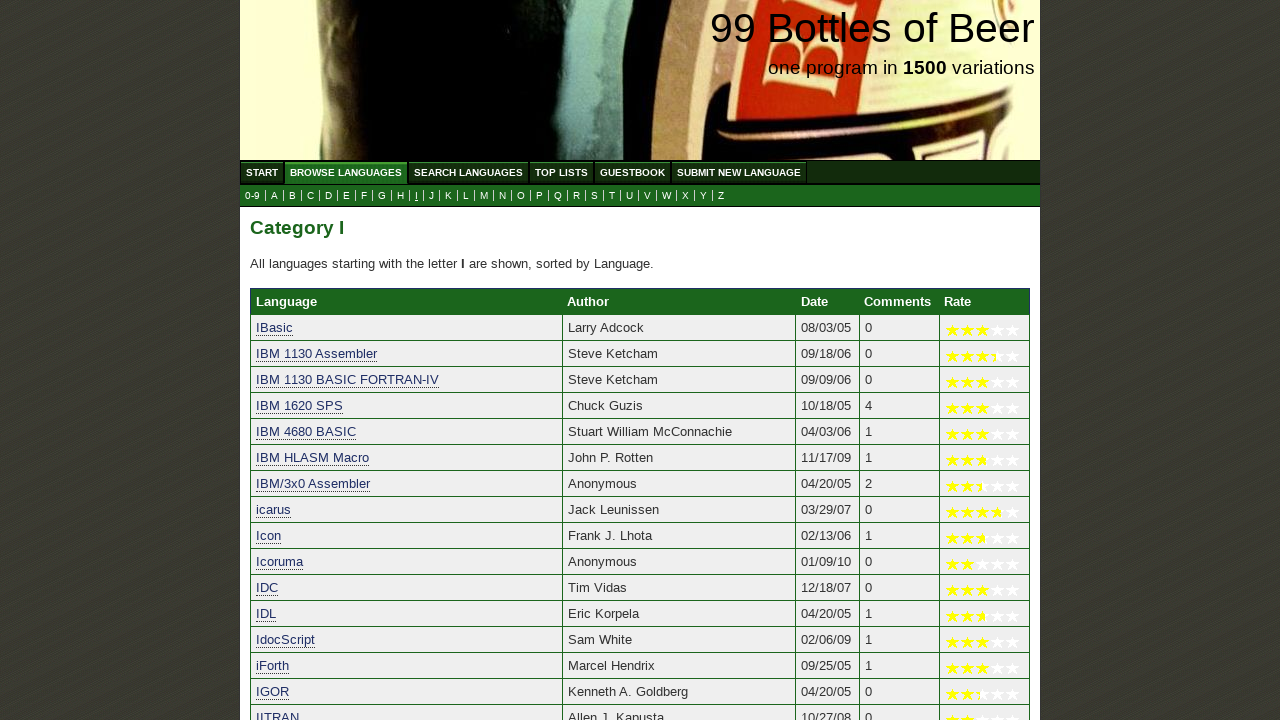

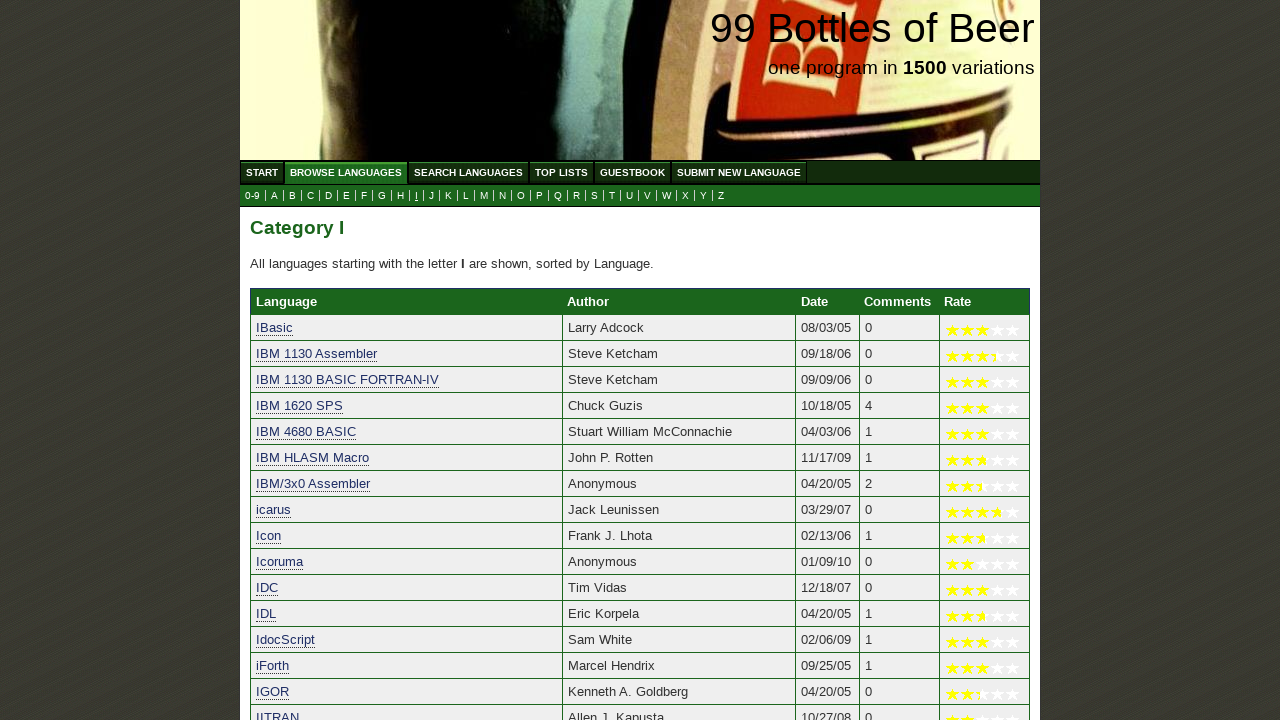